Tests adding todo items by filling the input and pressing Enter, then verifying the items appear in the list

Starting URL: https://demo.playwright.dev/todomvc

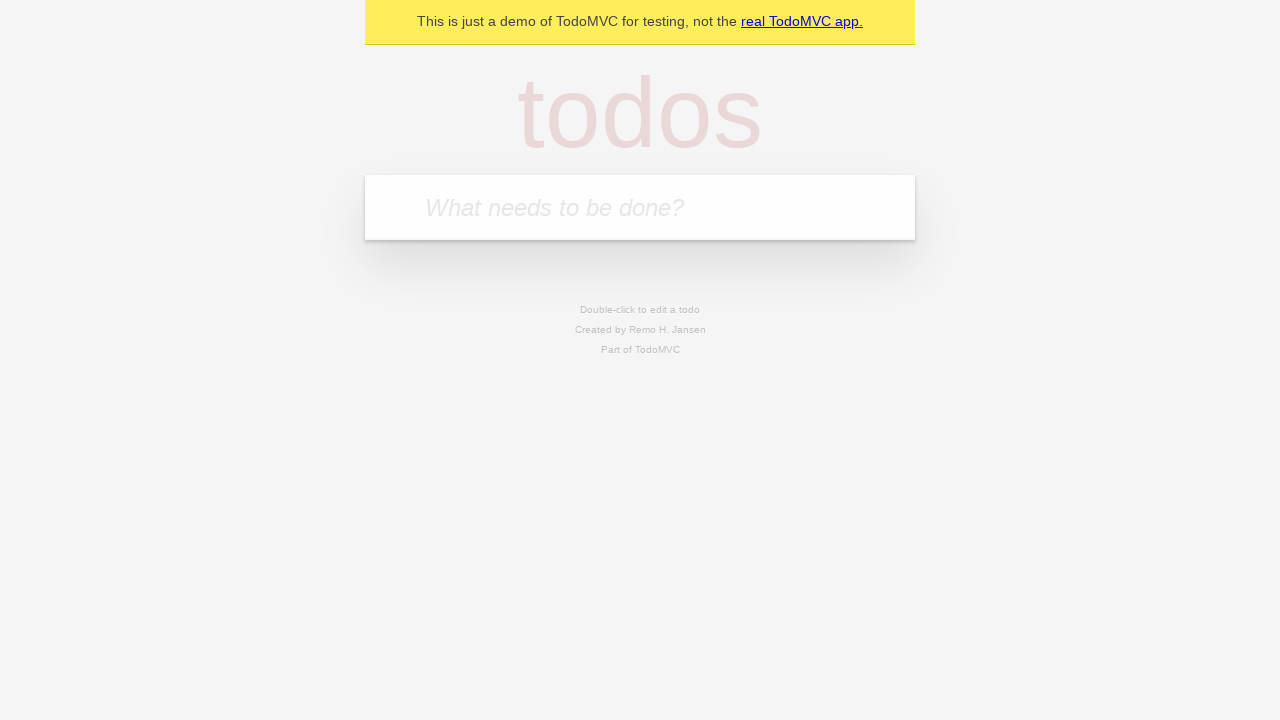

Filled todo input with 'buy some cheese' on internal:attr=[placeholder="What needs to be done?"i]
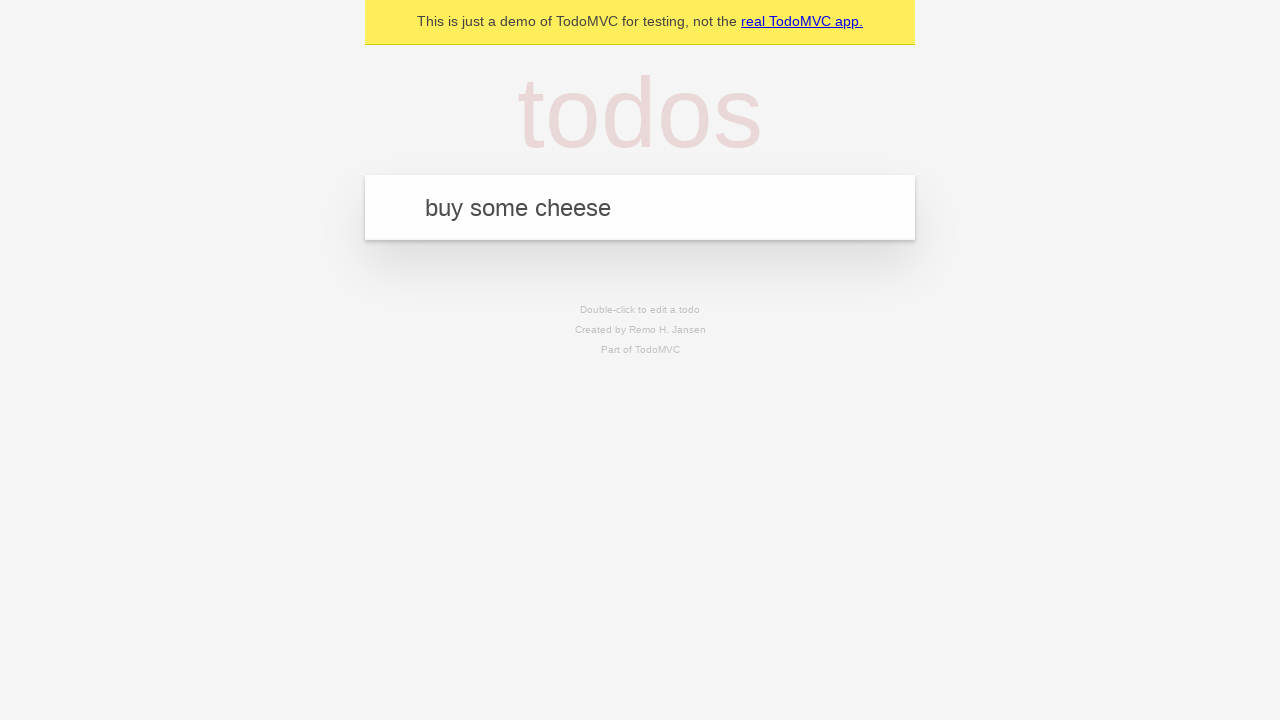

Pressed Enter to create first todo item on internal:attr=[placeholder="What needs to be done?"i]
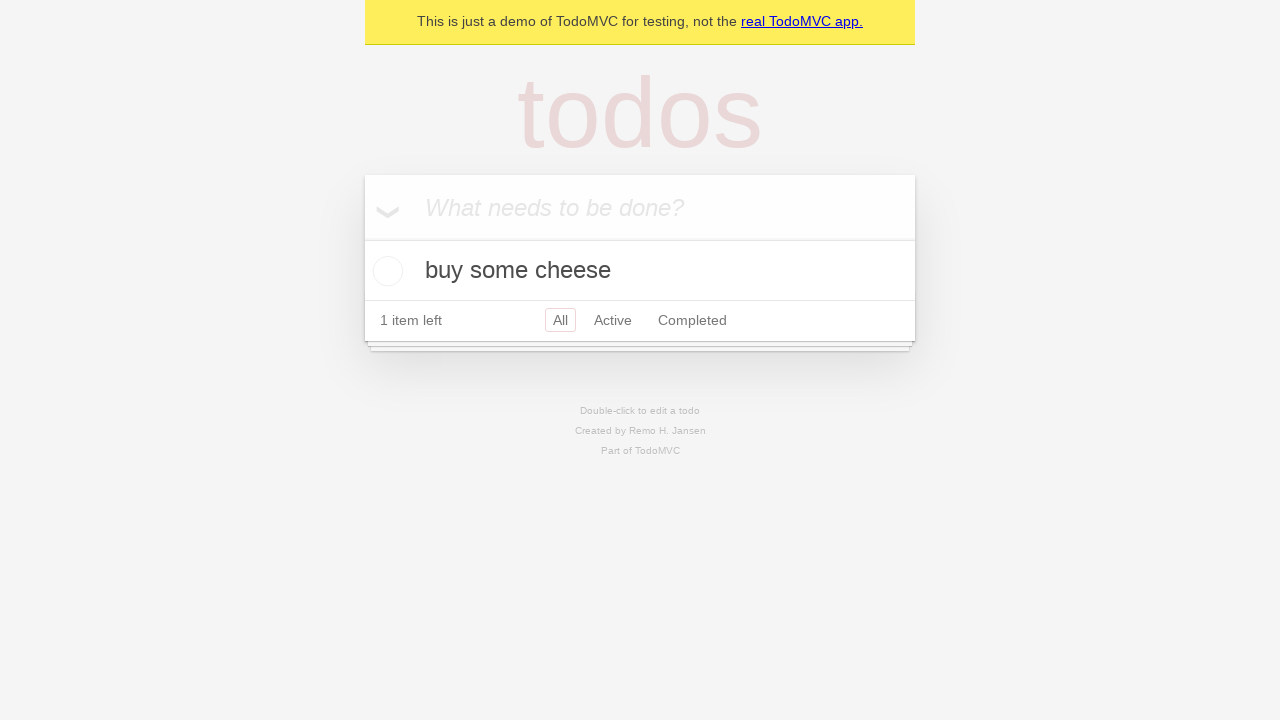

First todo item appeared in the list
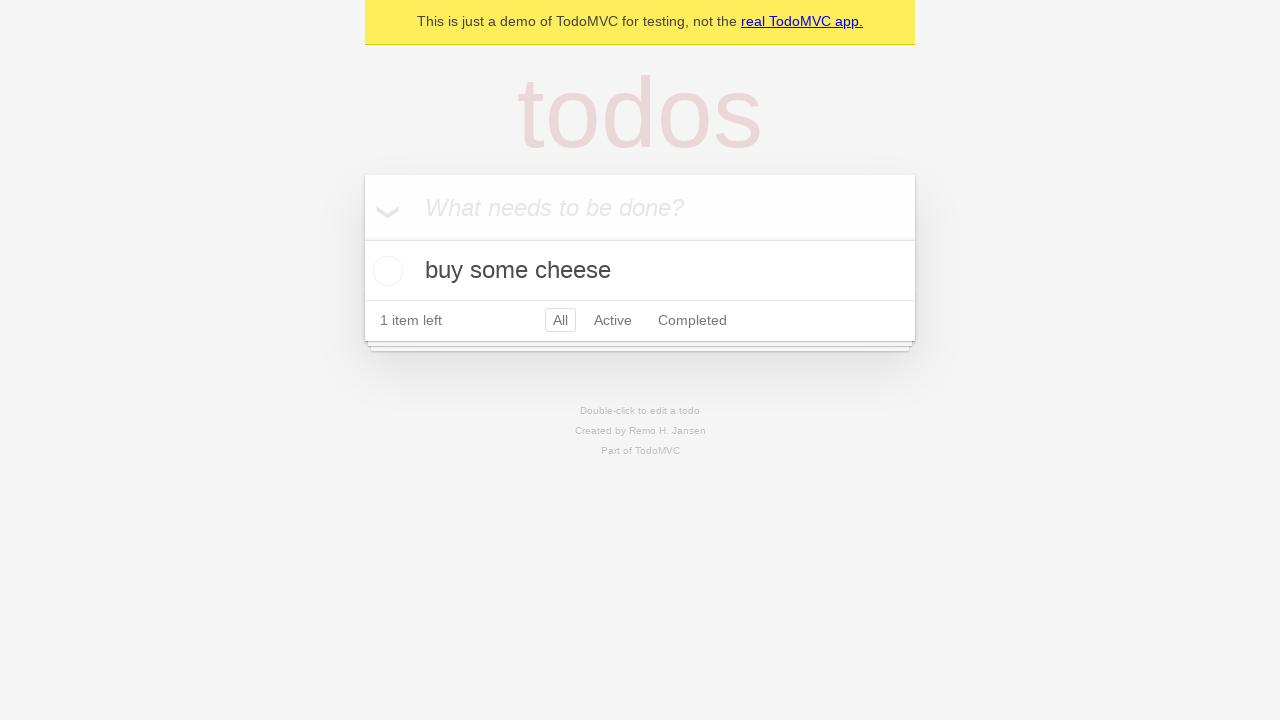

Filled todo input with 'feed the cat' on internal:attr=[placeholder="What needs to be done?"i]
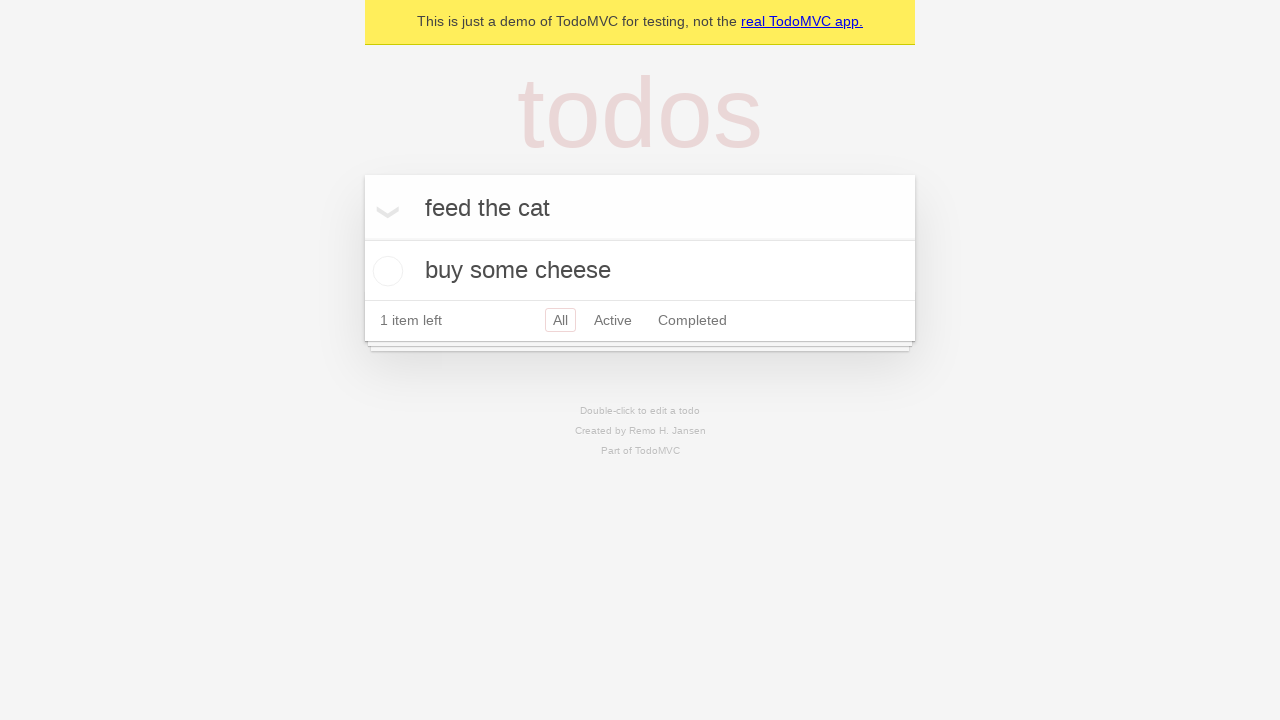

Pressed Enter to create second todo item on internal:attr=[placeholder="What needs to be done?"i]
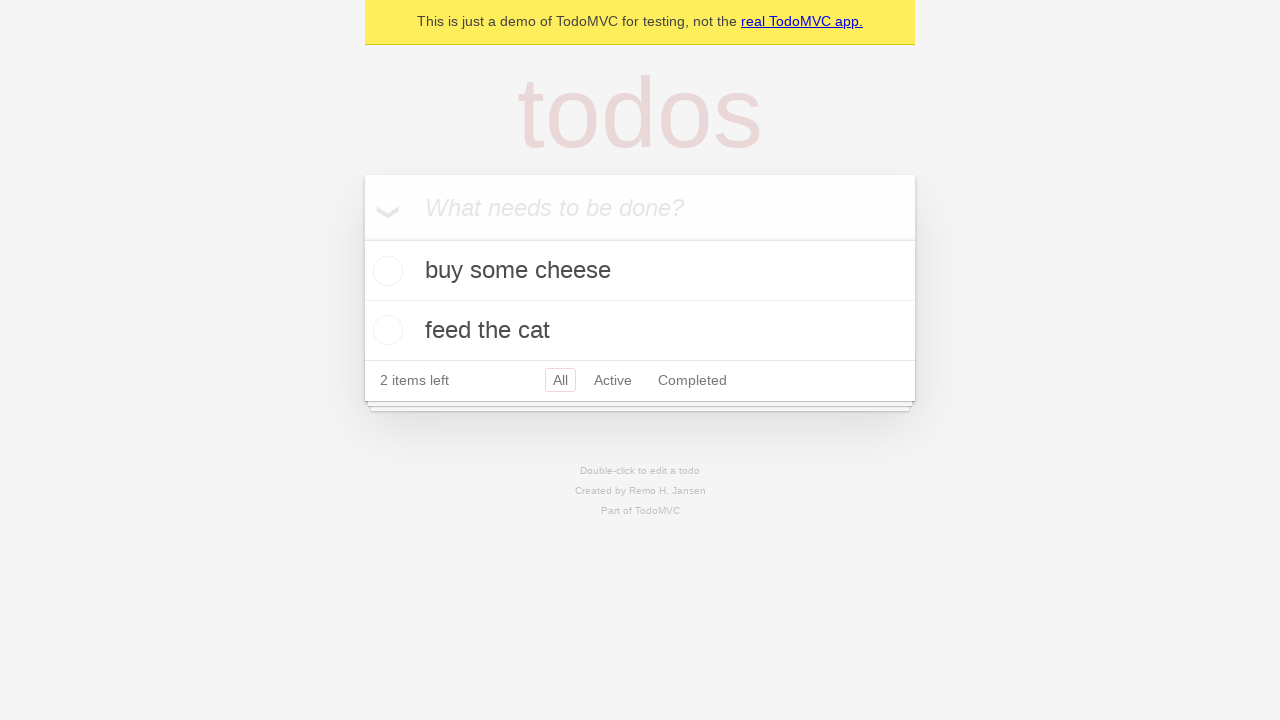

Both todo items are visible in the list
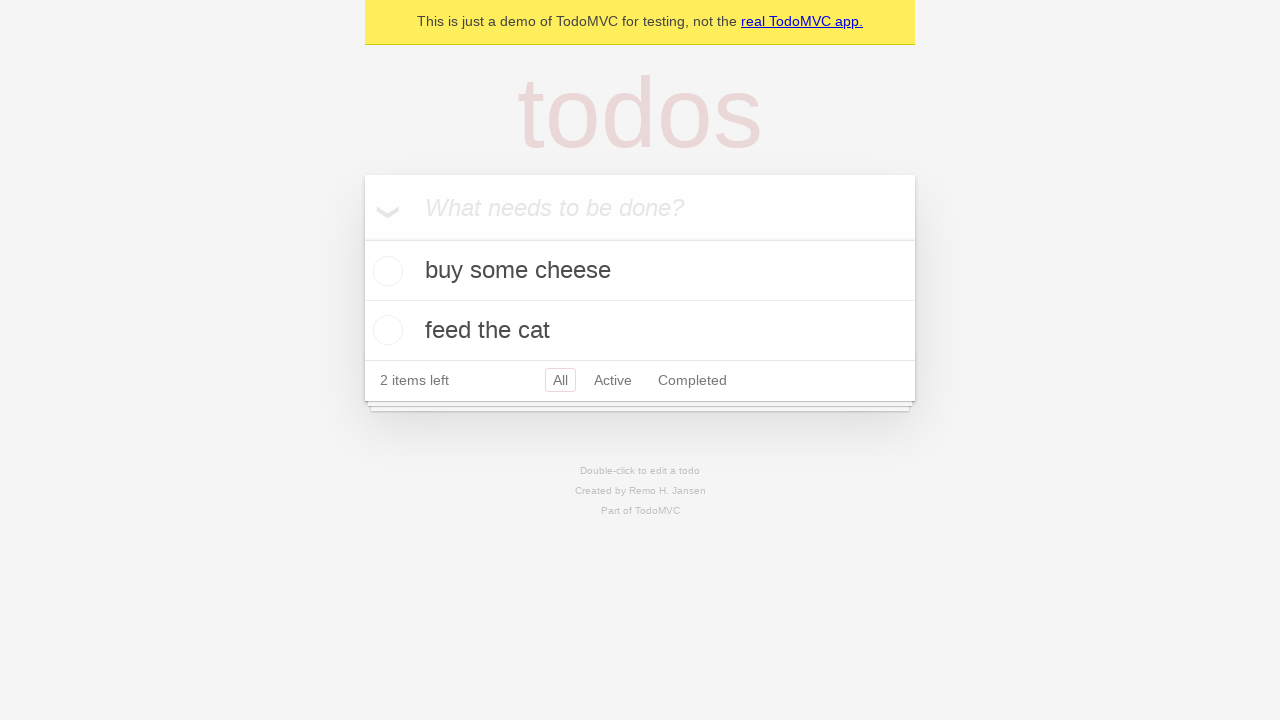

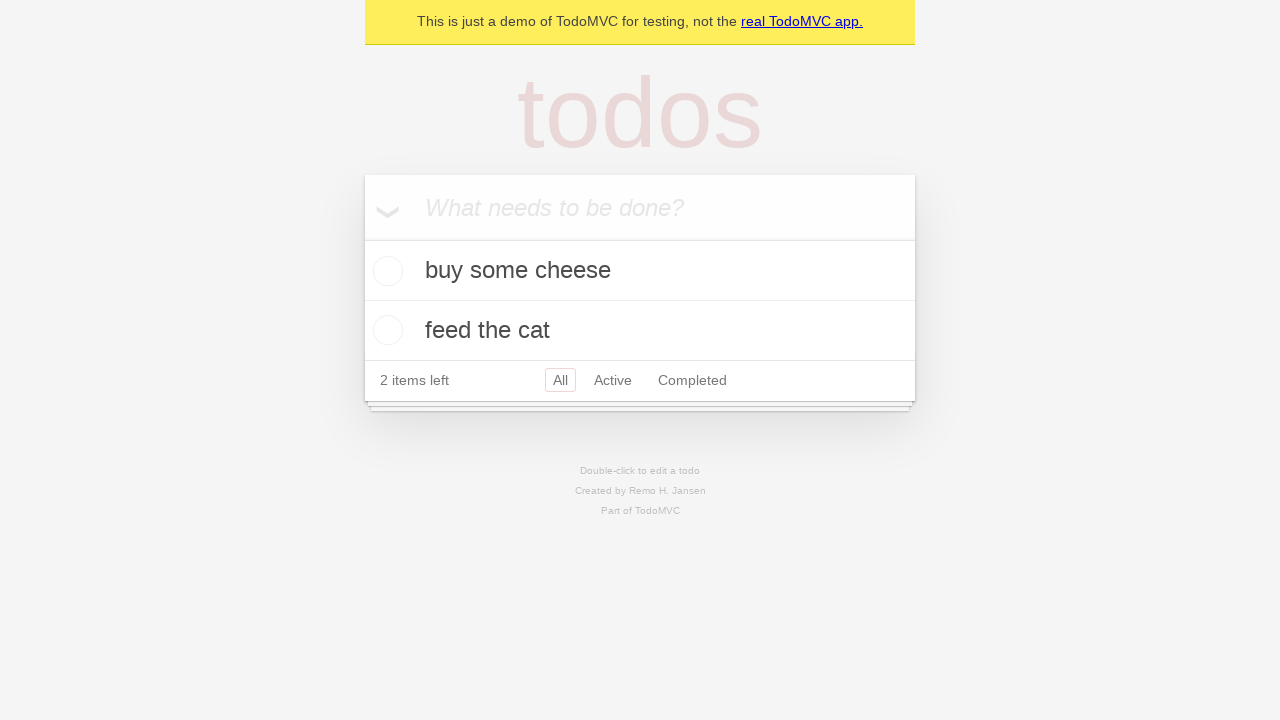